Tests selecting a radio button by clicking Elements card, navigating to Radio Button section, and selecting Yes option

Starting URL: https://demoqa.com

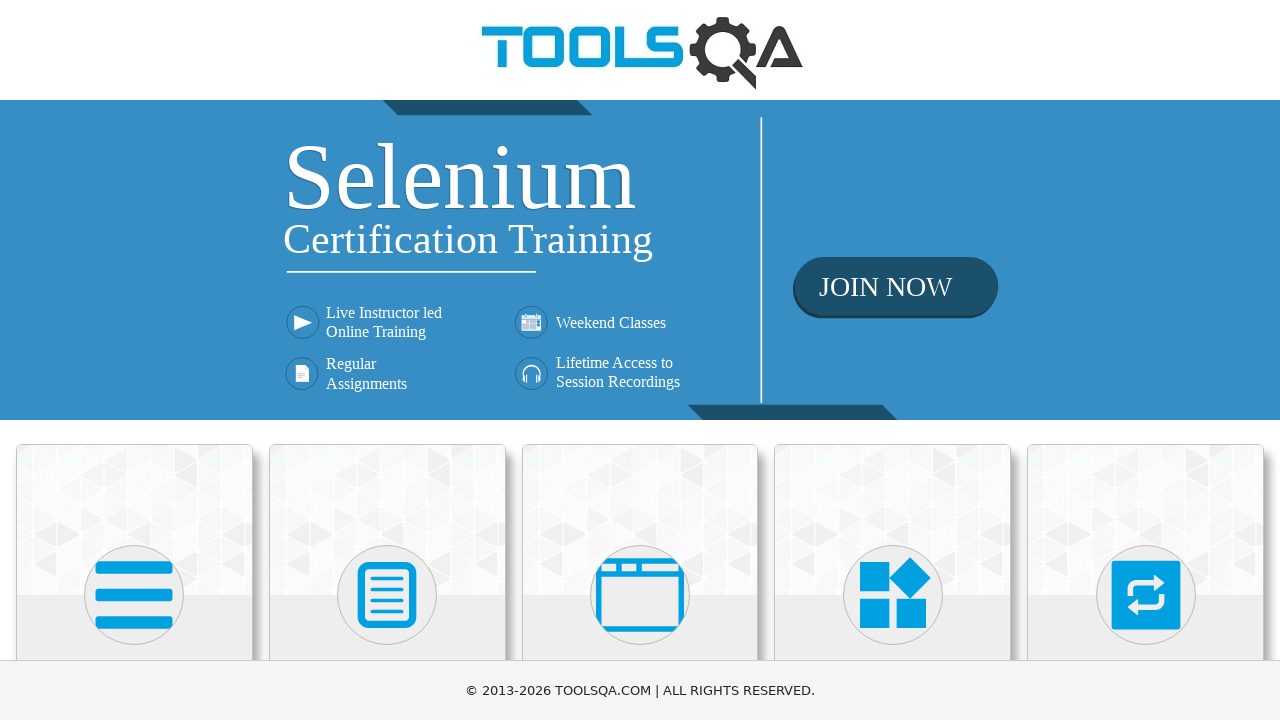

Located Elements card
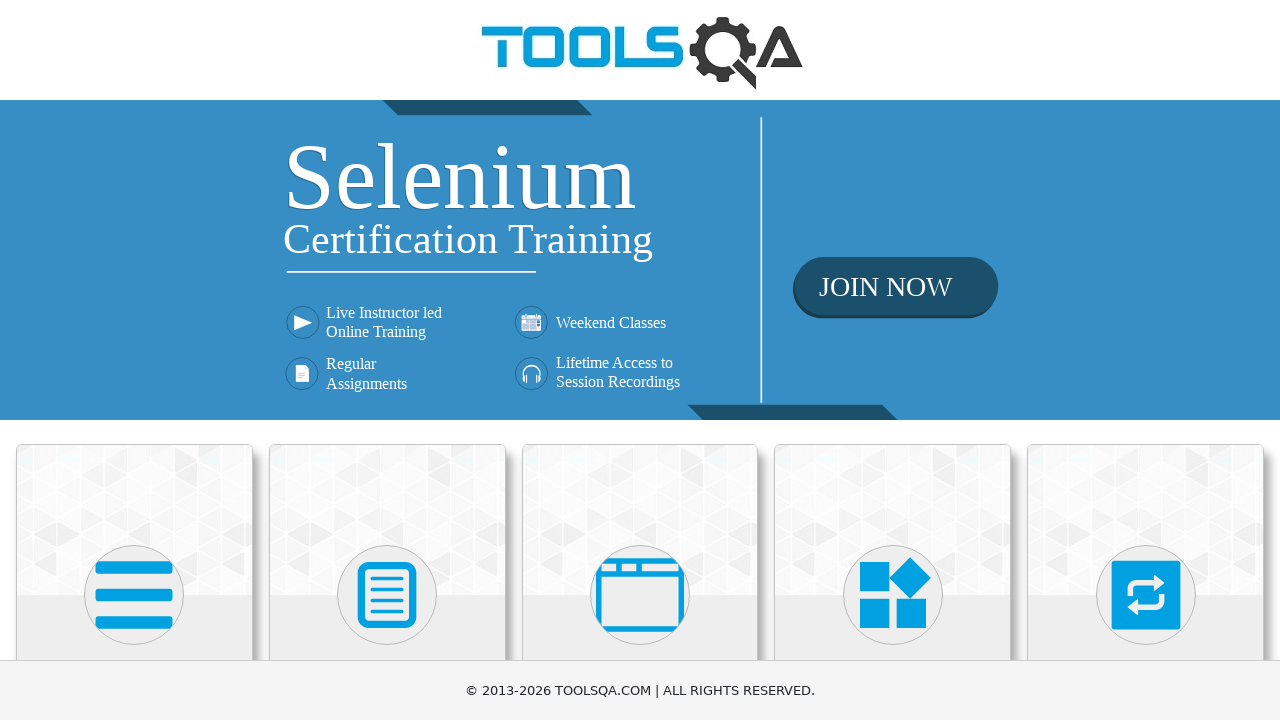

Scrolled Elements card into view
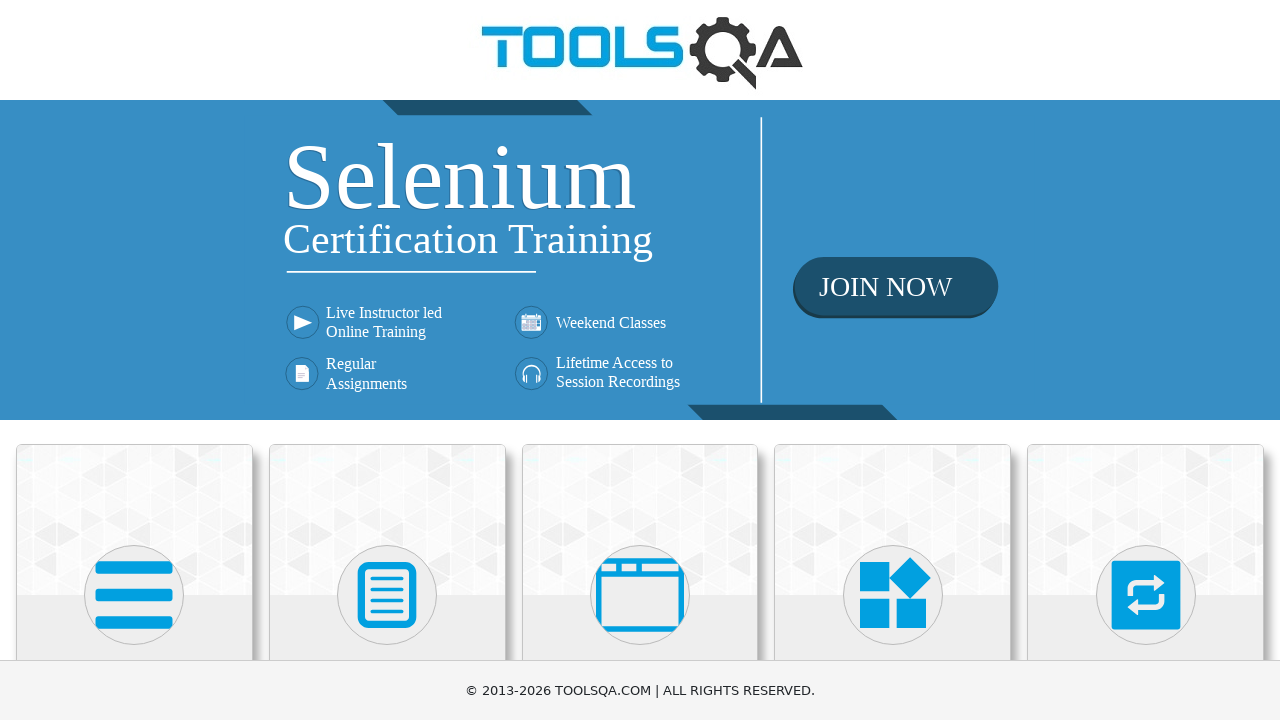

Clicked Elements card at (134, 360) on xpath=//div[@class='card-body']/h5[text()='Elements']
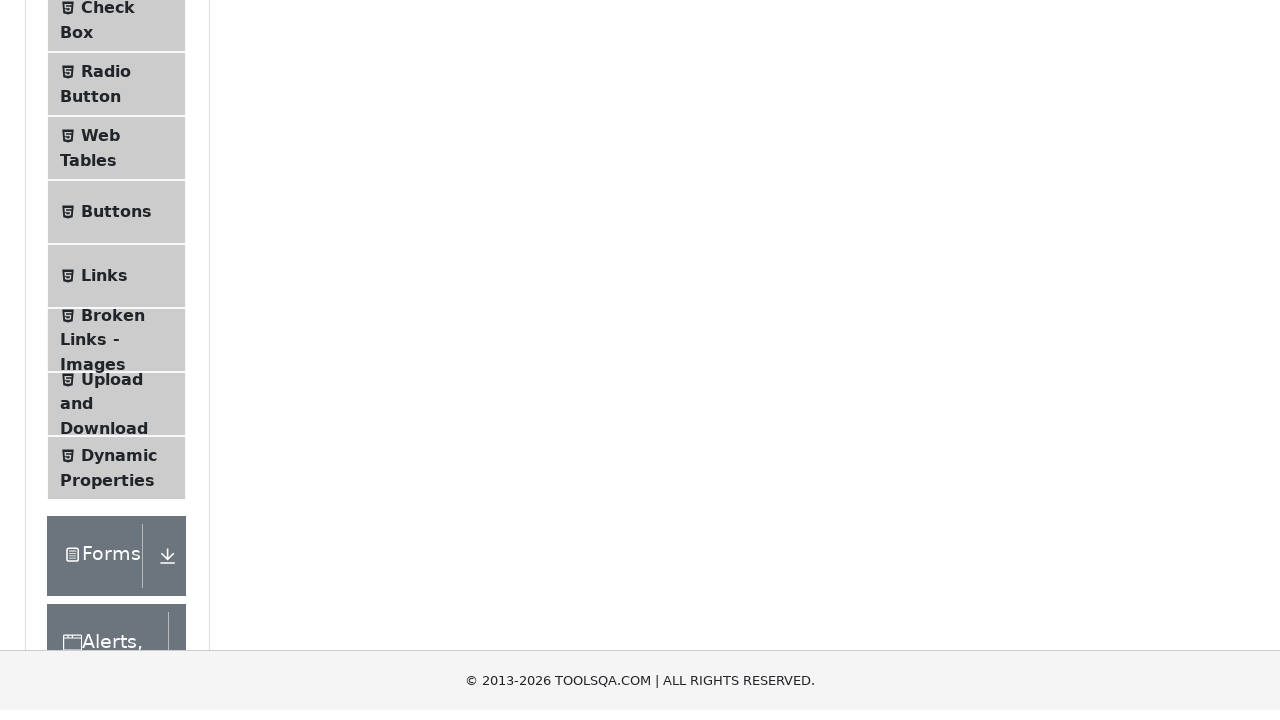

Clicked Radio Button menu item at (106, 376) on xpath=//span[text()='Radio Button']
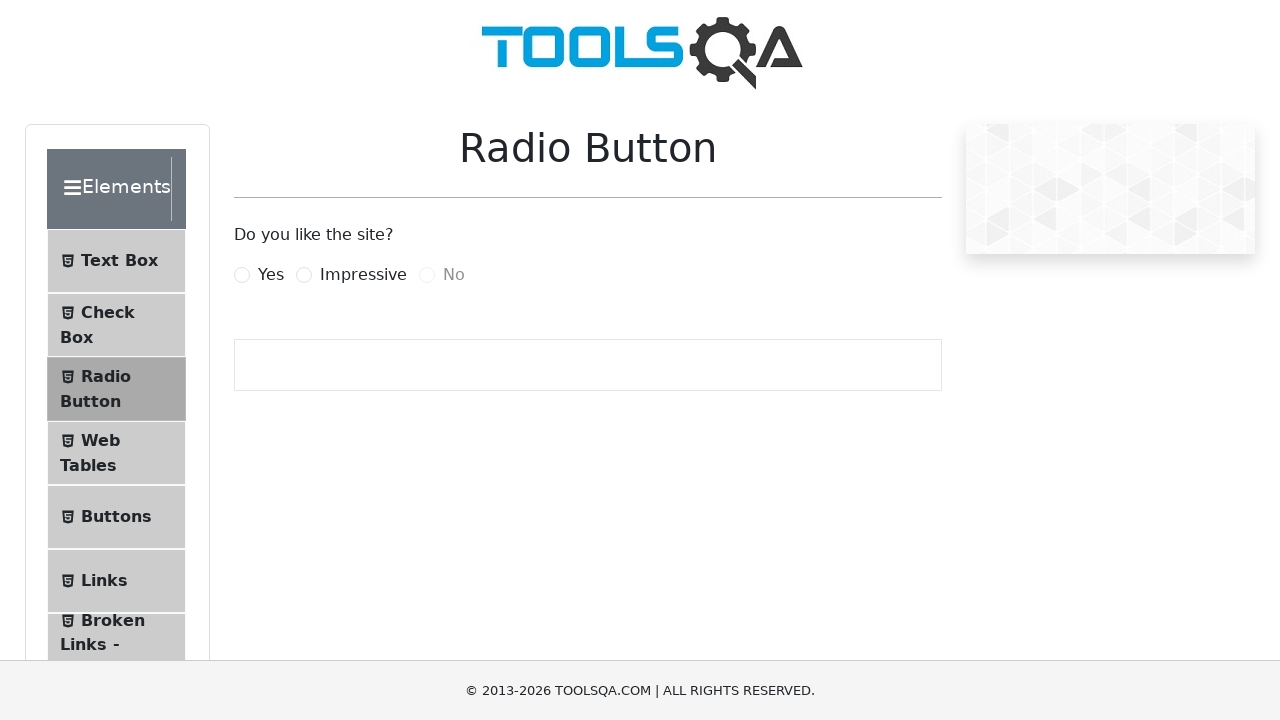

Located Yes radio button
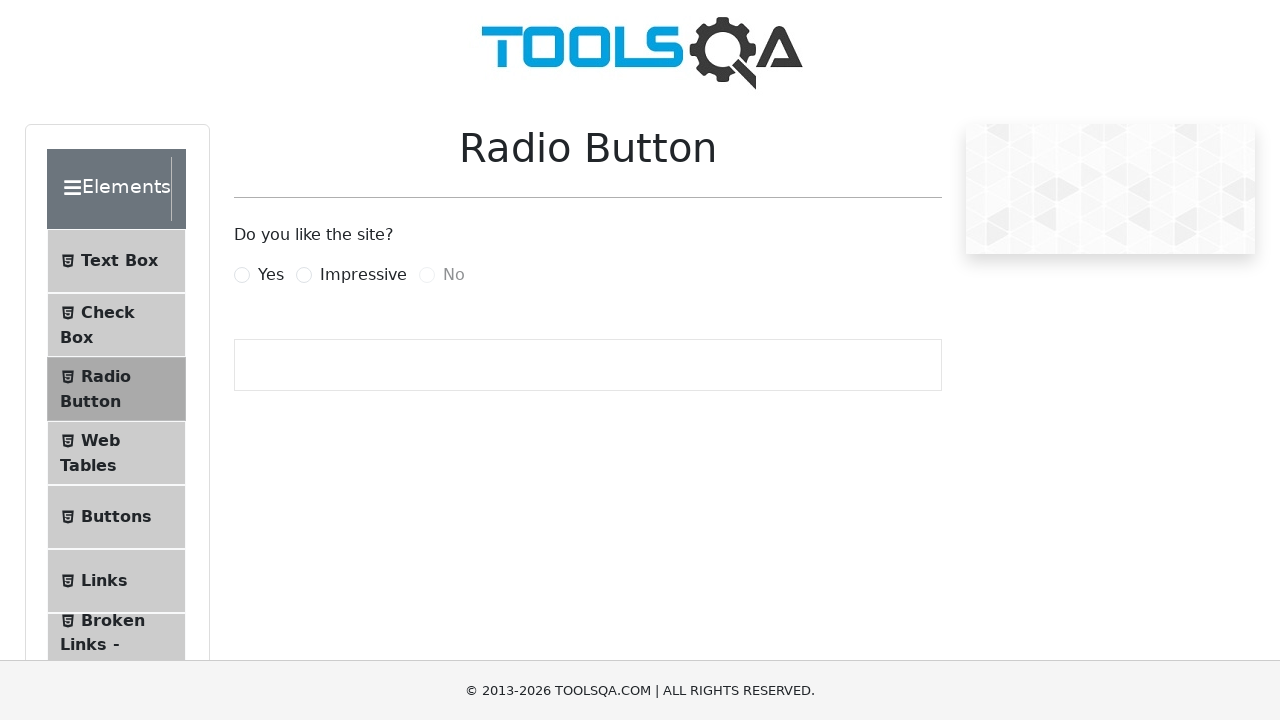

Scrolled Yes radio button into view
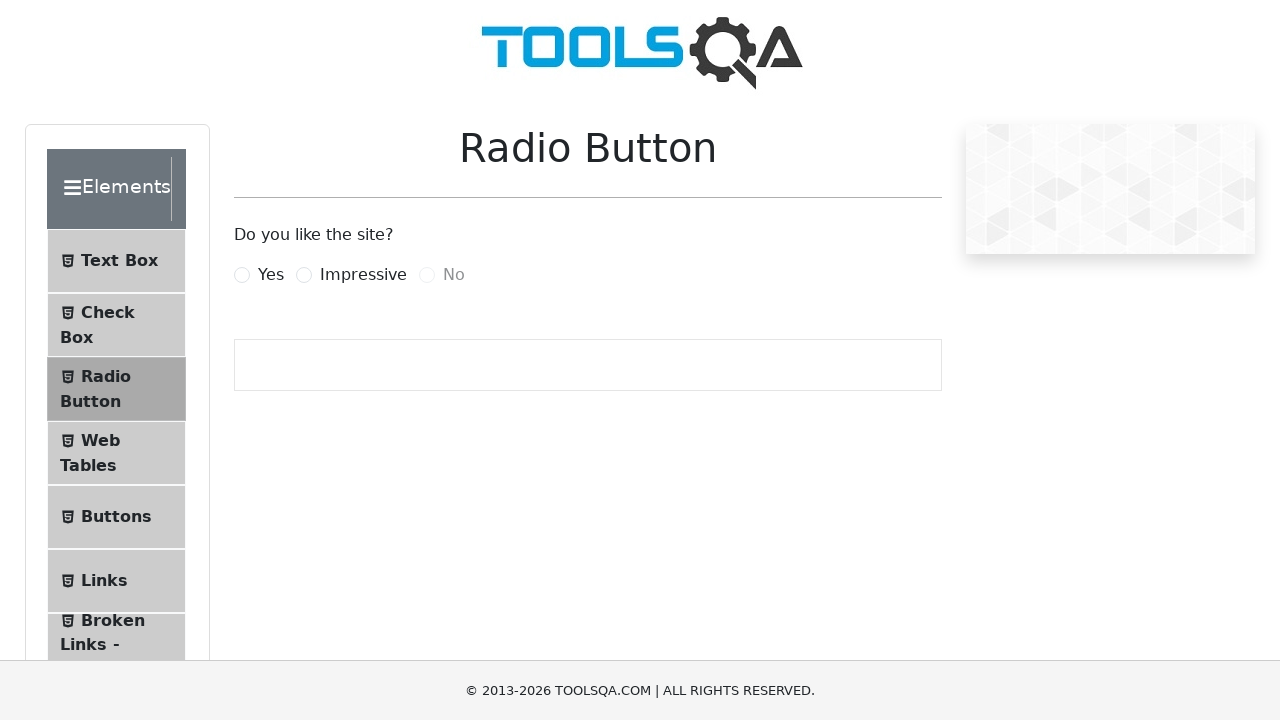

Clicked Yes radio button to select it at (271, 275) on xpath=//label[@for='yesRadio']
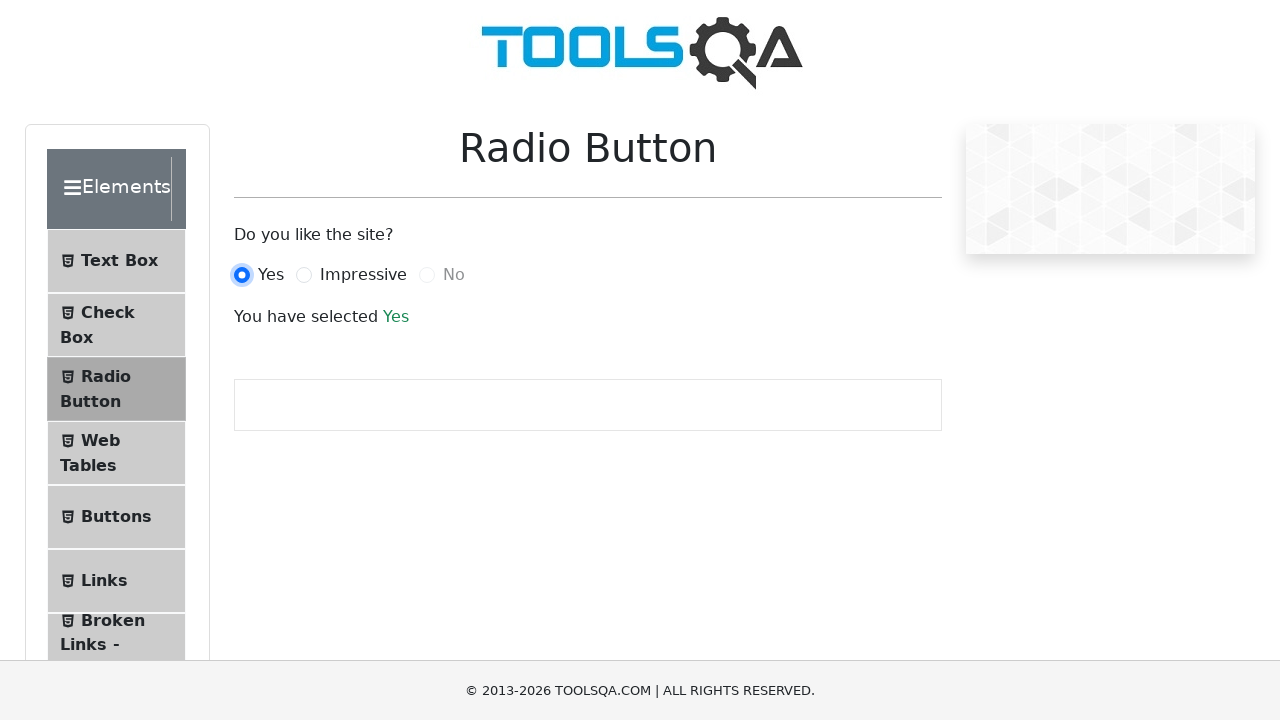

Success message appeared confirming radio button selection
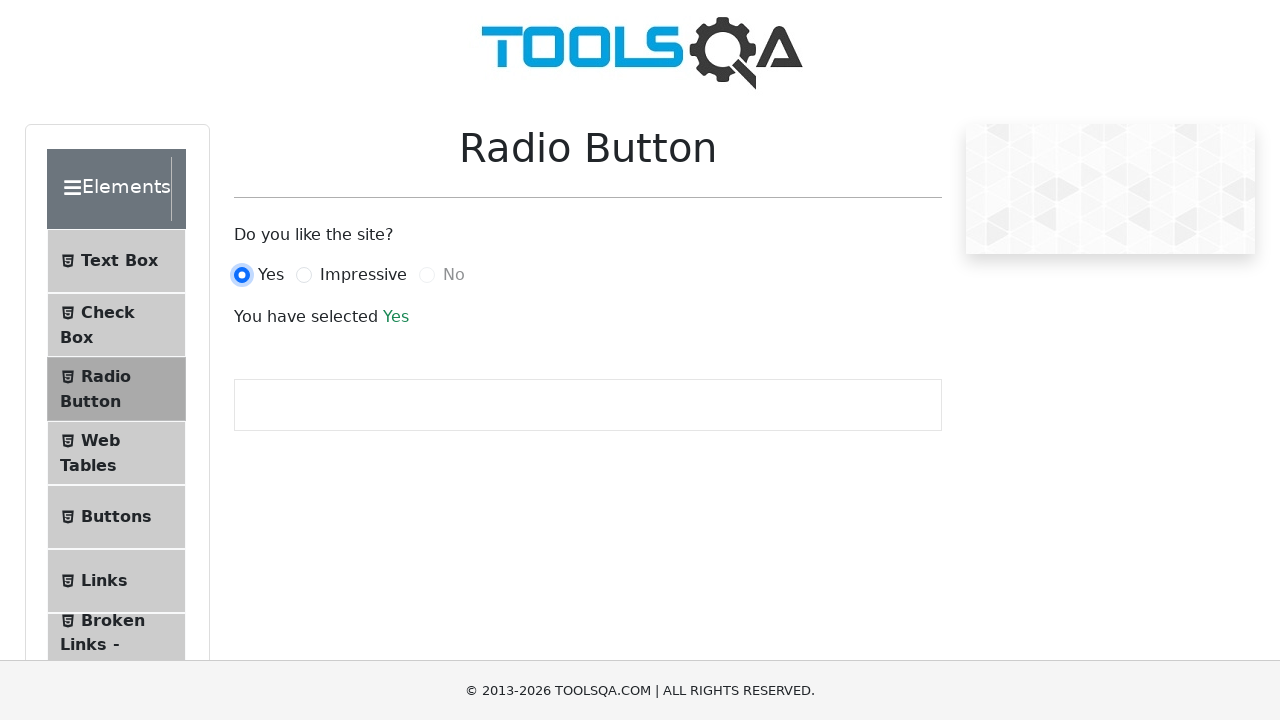

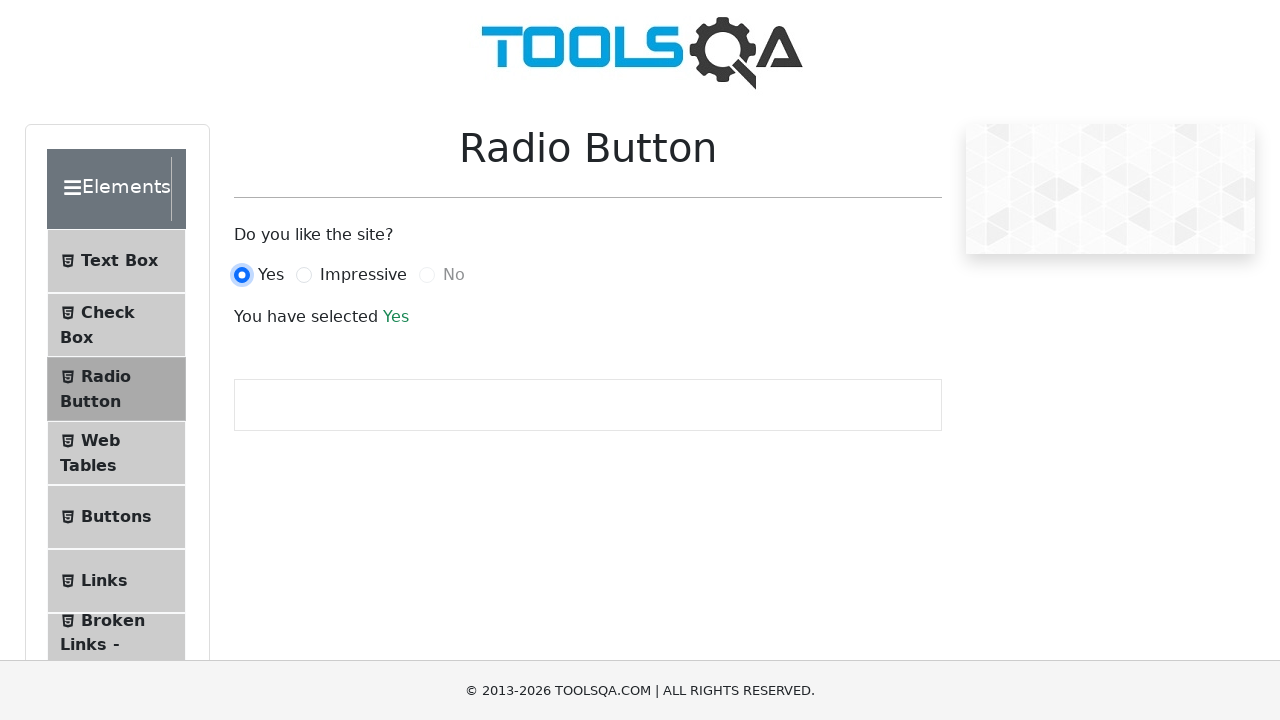